Tests dynamic loading by clicking on Example 1 link and triggering the start button to reveal a hidden element

Starting URL: https://the-internet.herokuapp.com/dynamic_loading

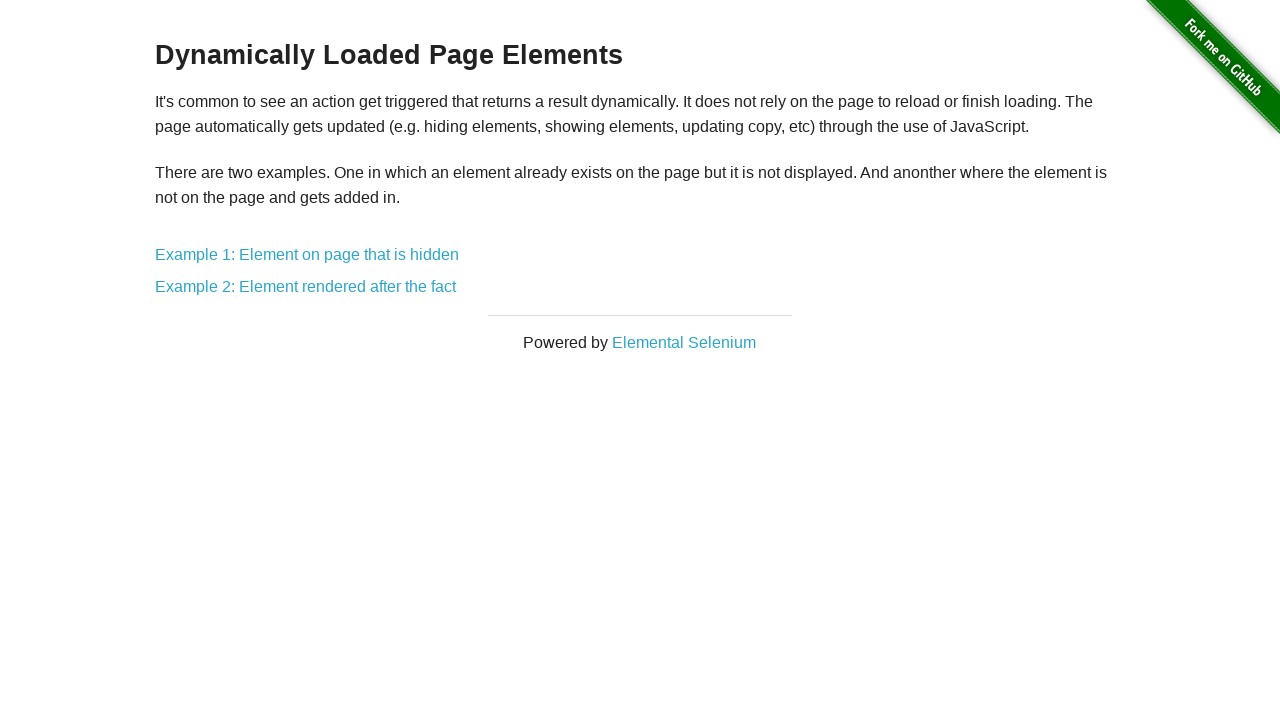

Clicked on Example 1 link to navigate to dynamic loading test at (307, 255) on a:has-text('Example 1: Element on page that is hidden')
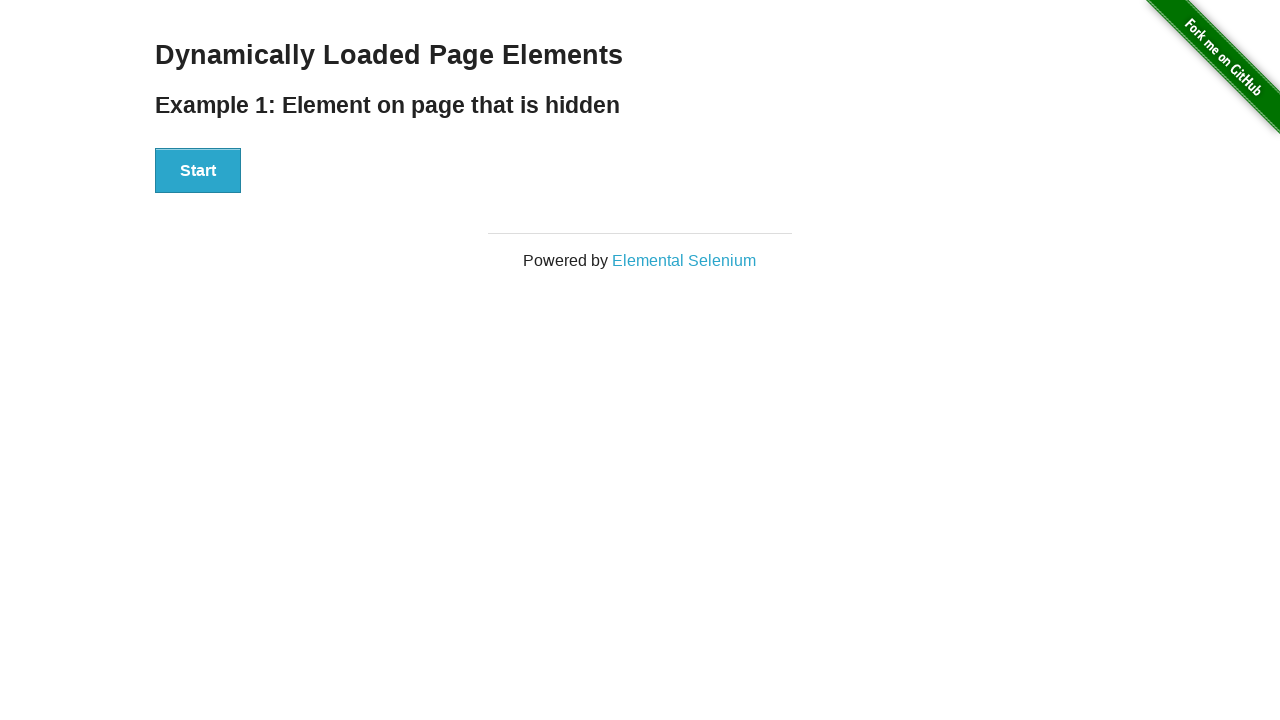

Clicked the Start button to trigger dynamic loading at (198, 171) on button
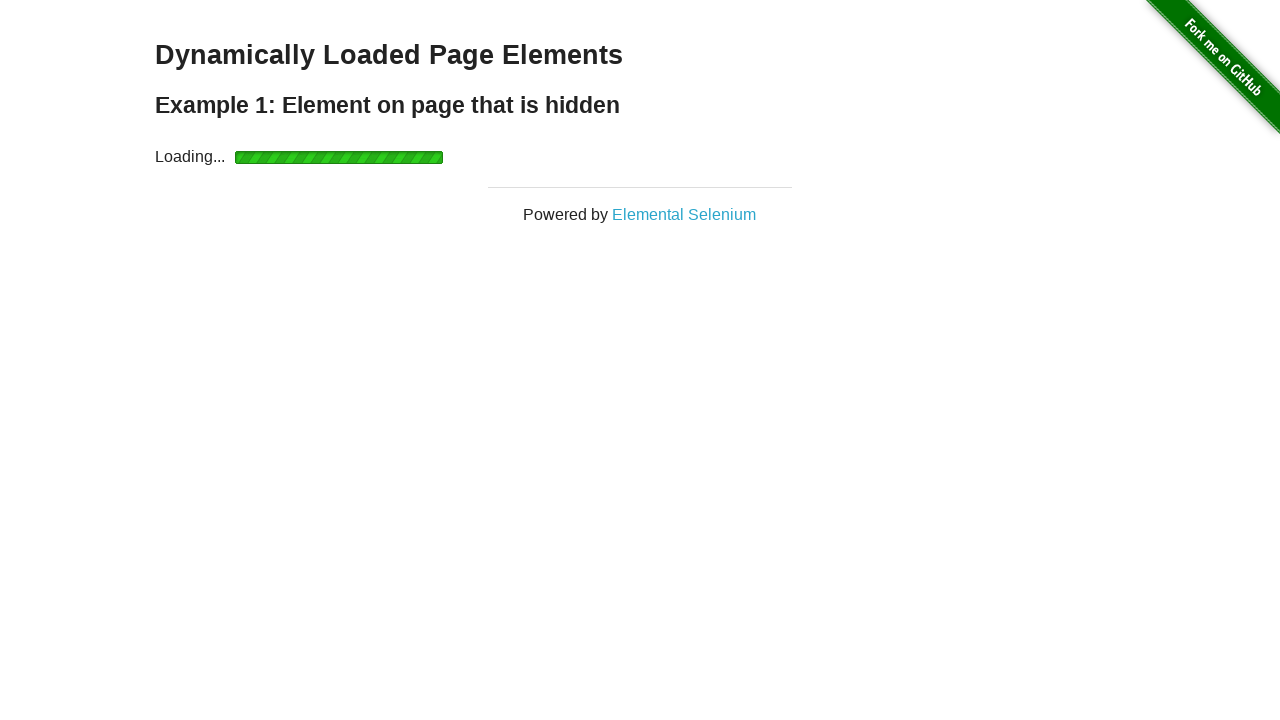

Hidden element revealed and became visible after dynamic loading completed
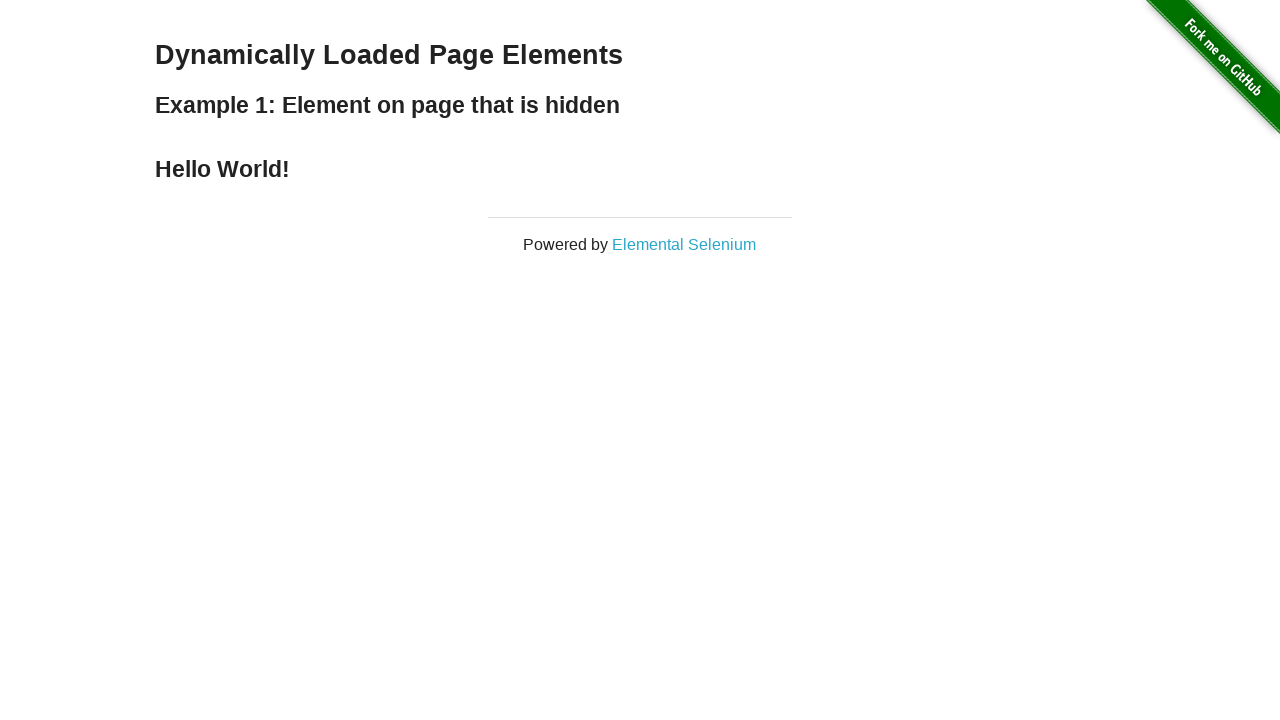

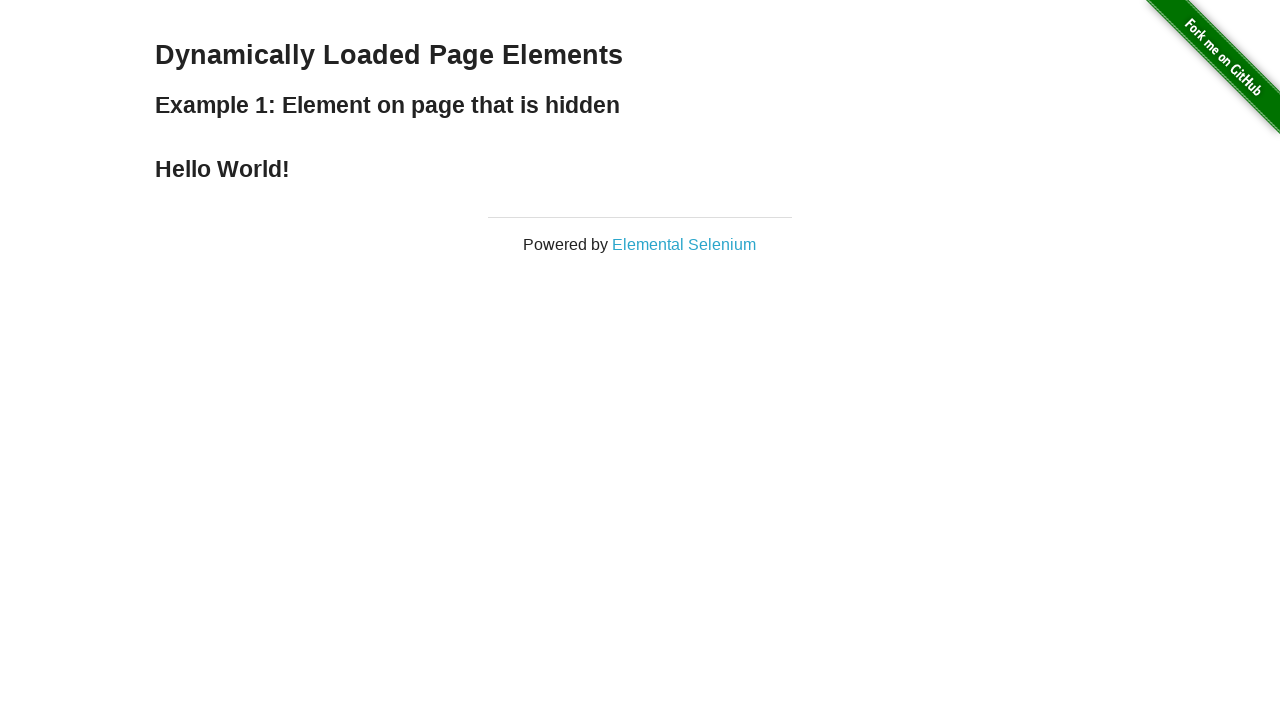